Navigates to iLovePDF merge tool and clicks the button to select PDF files for merging

Starting URL: https://www.ilovepdf.com/merge_pdf

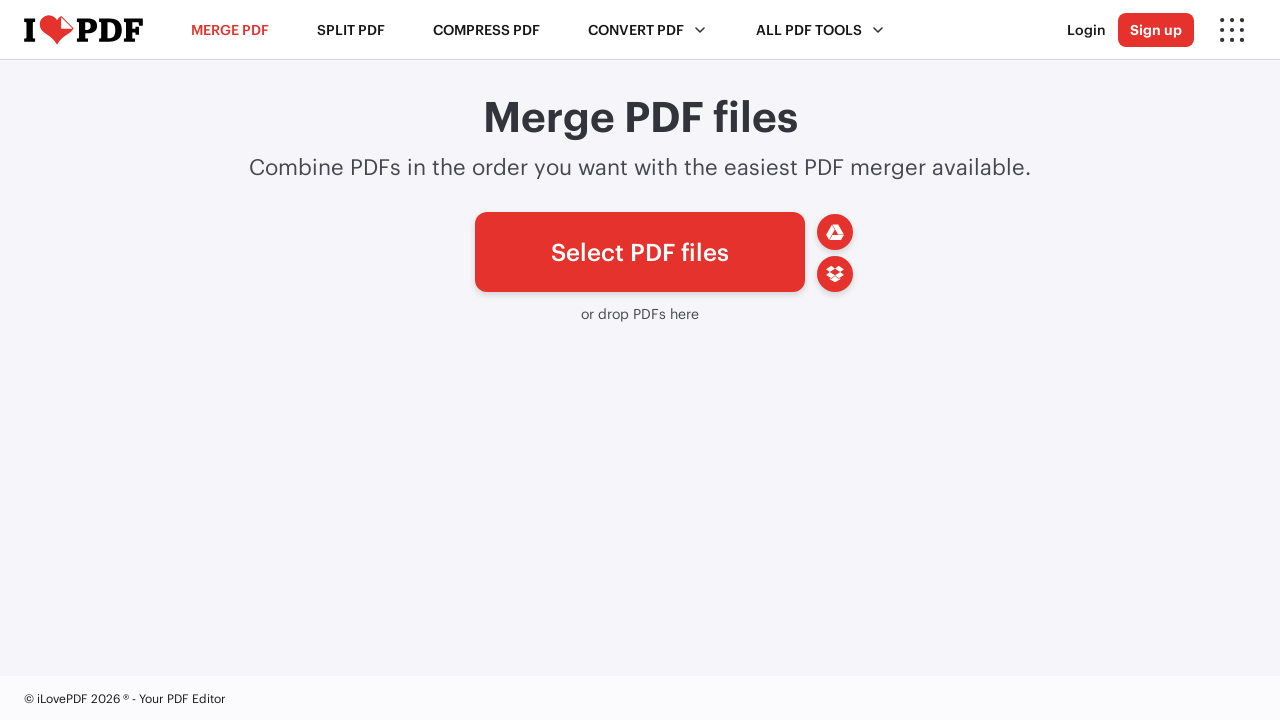

Navigated to iLovePDF merge tool page
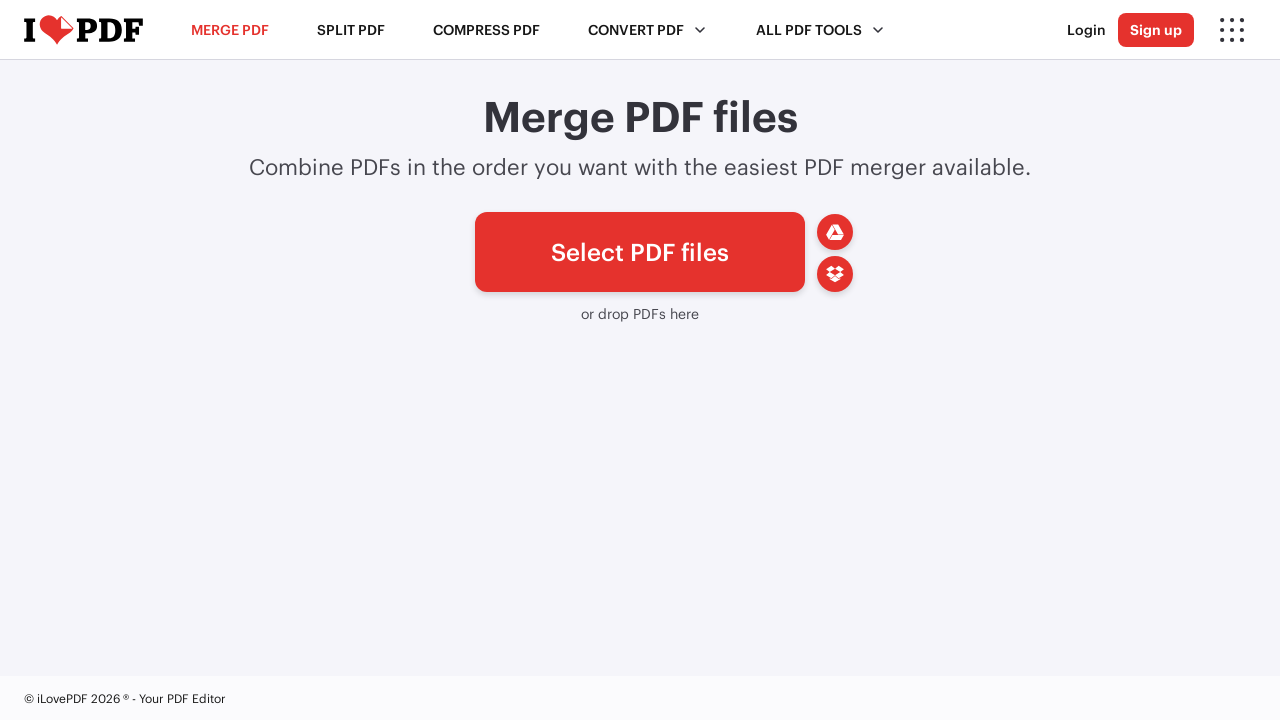

Clicked 'Select PDF files' button to open file selection dialog at (640, 252) on xpath=//span[text()='Select PDF files']
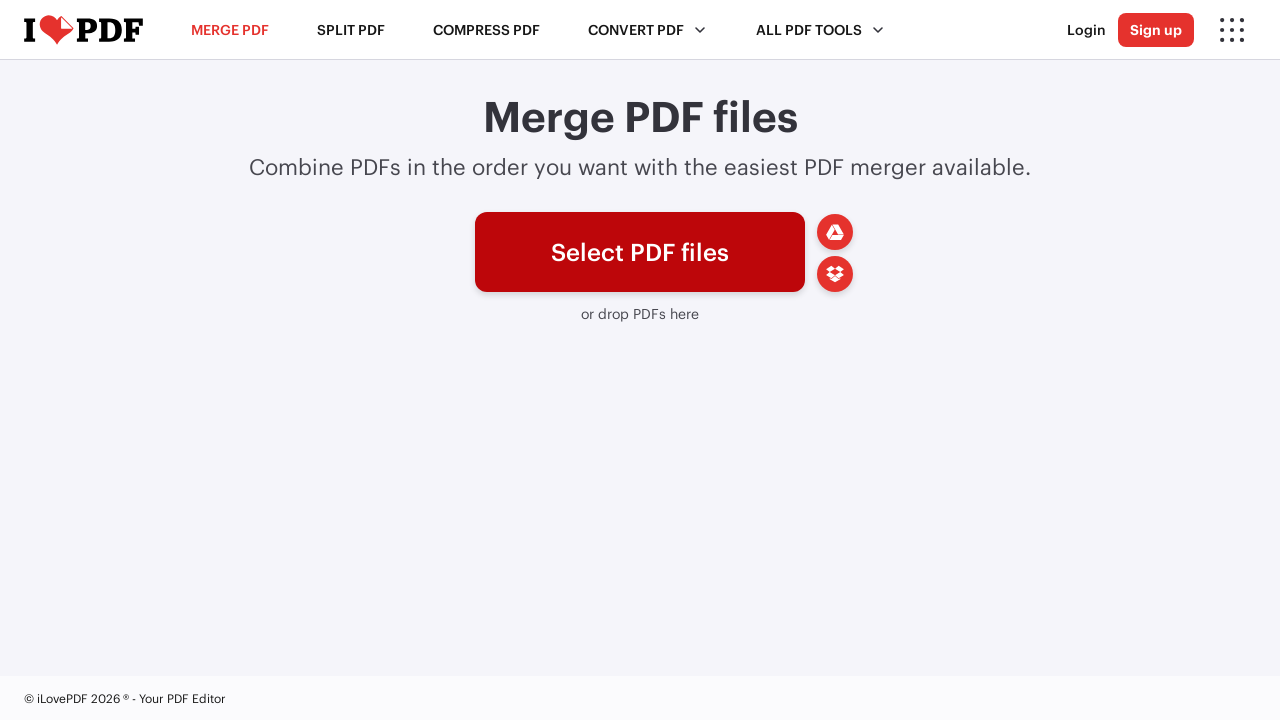

Waited for file dialog to appear
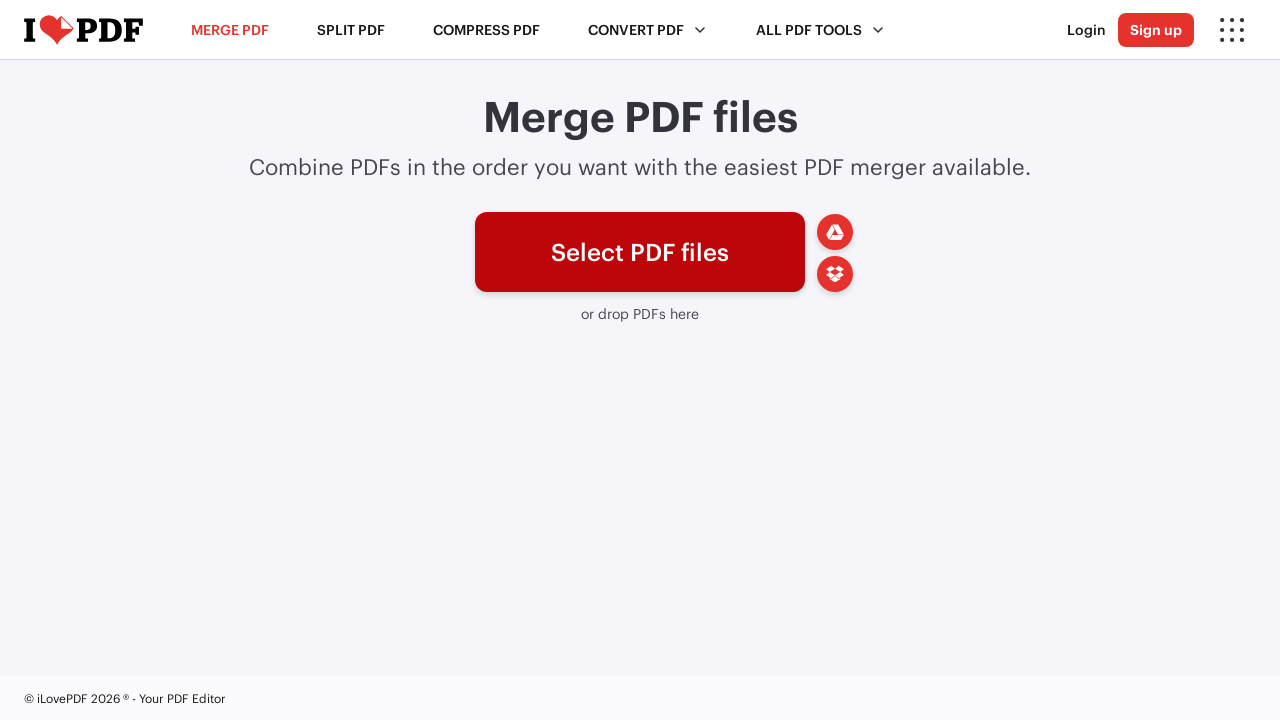

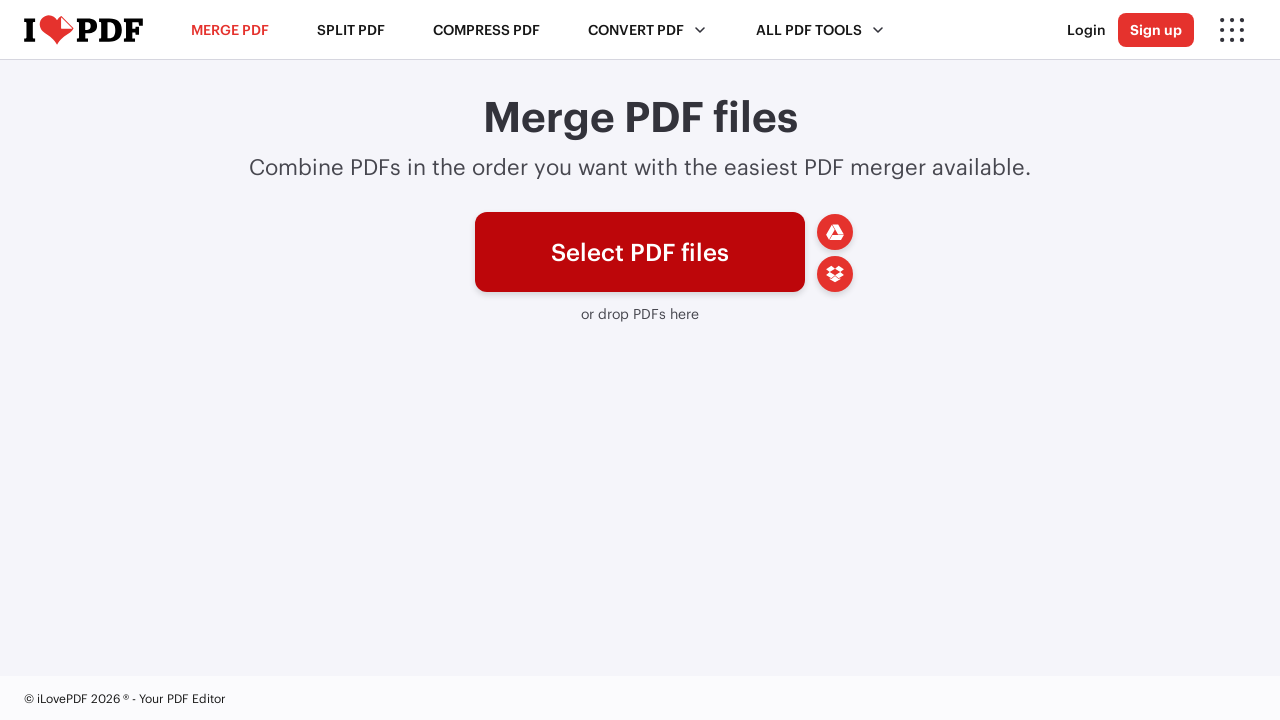